Tests a number input form by entering a number, clicking the submit button, and verifying the result either through an error message element or an alert dialog.

Starting URL: https://kristinek.github.io/site/tasks/enter_a_number

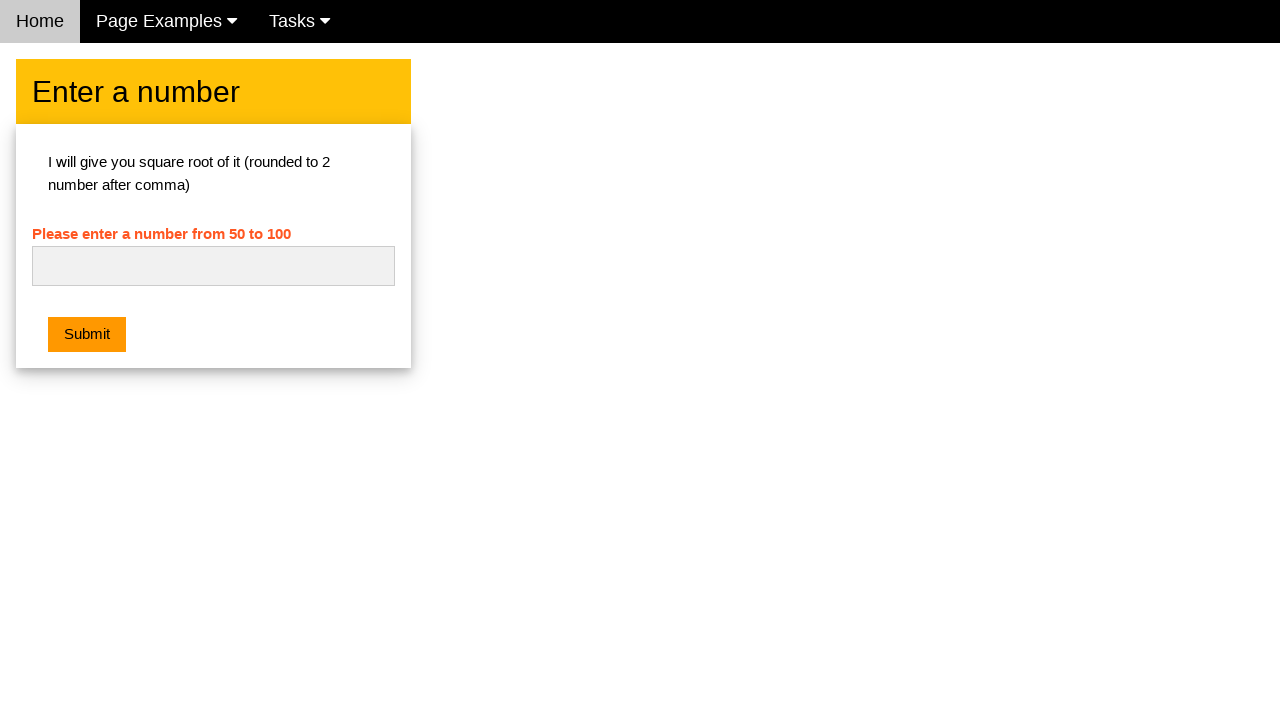

Filled number input field with '42' on input[type='text']
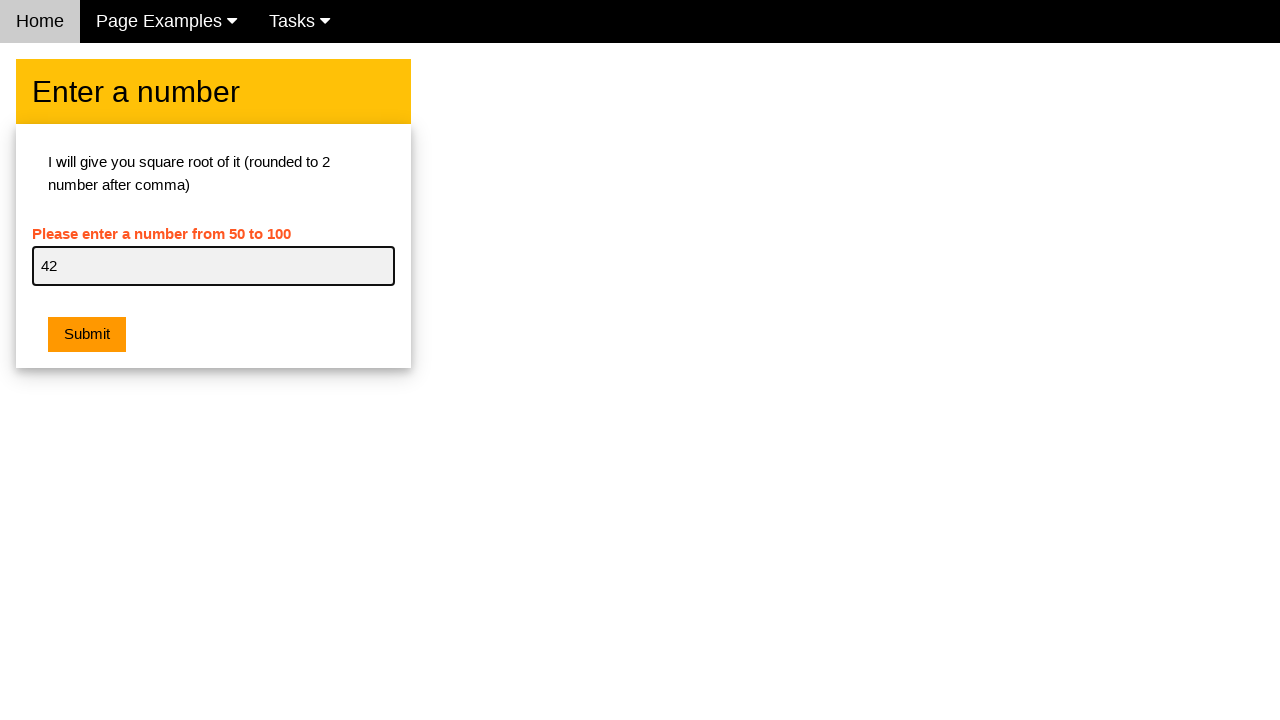

Clicked Submit button at (87, 335) on button[type='button']
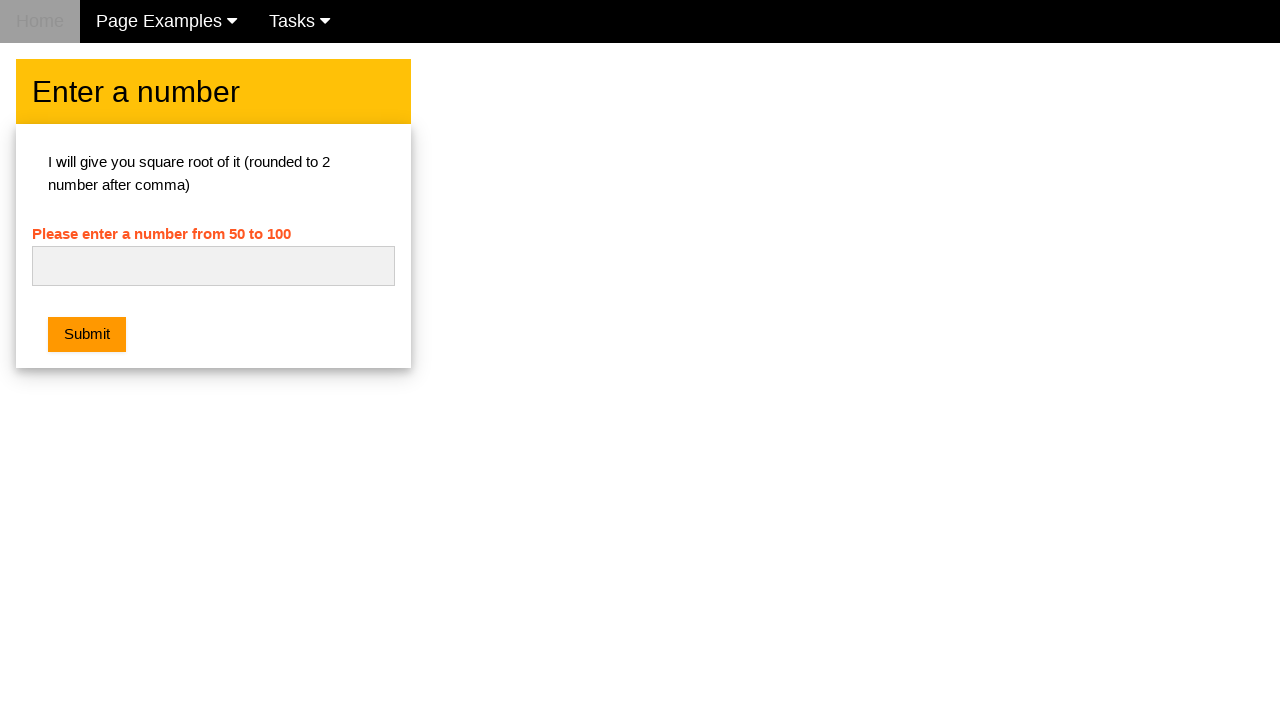

Waited 500ms for response
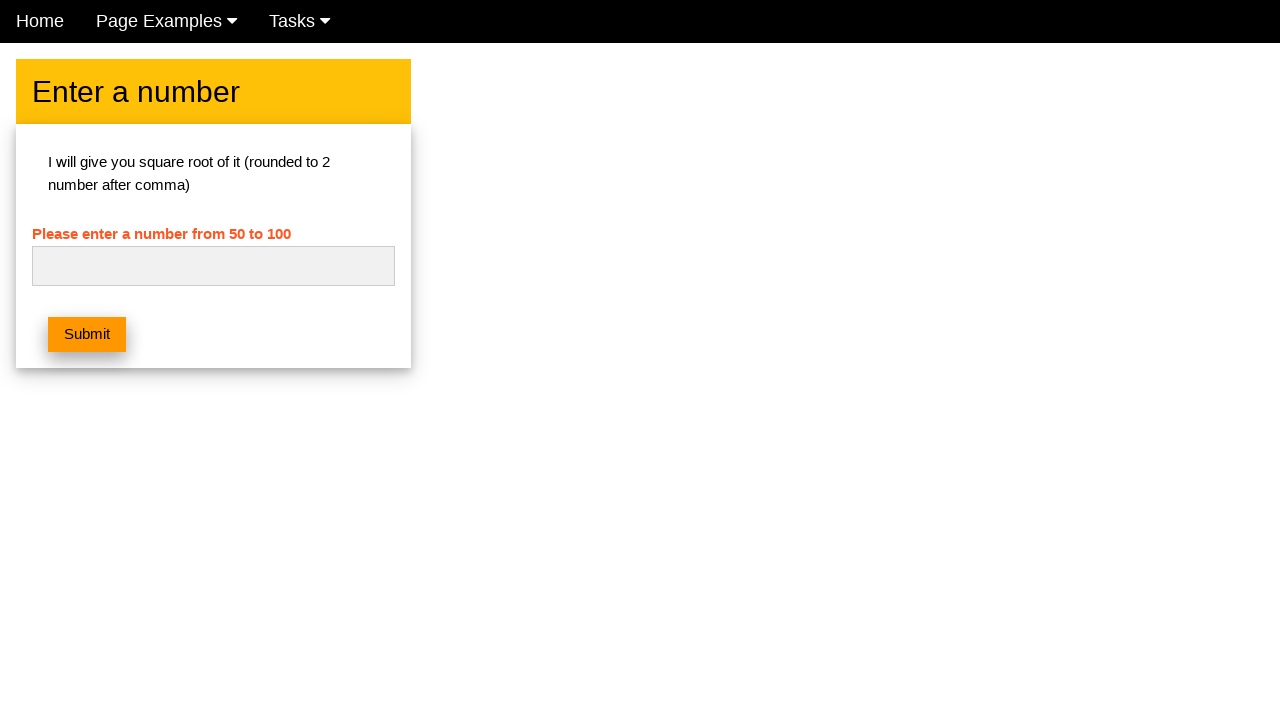

Located error element
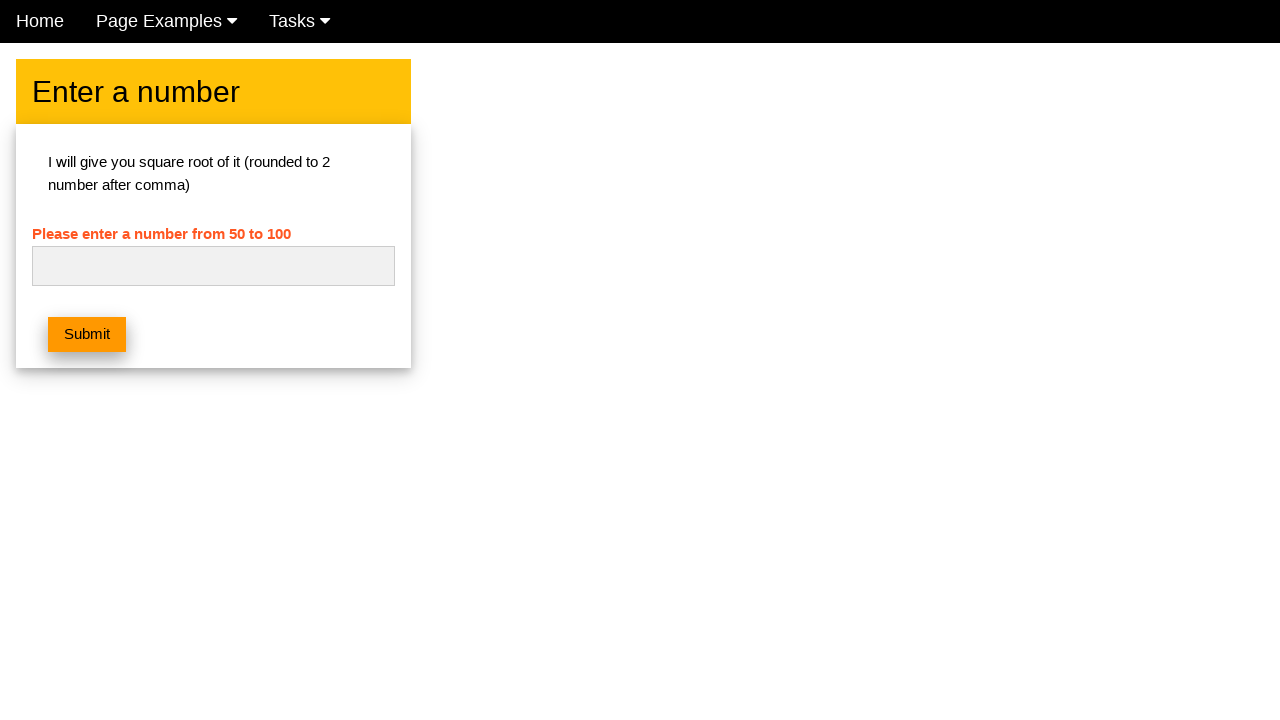

Alert dialog detected and accepted
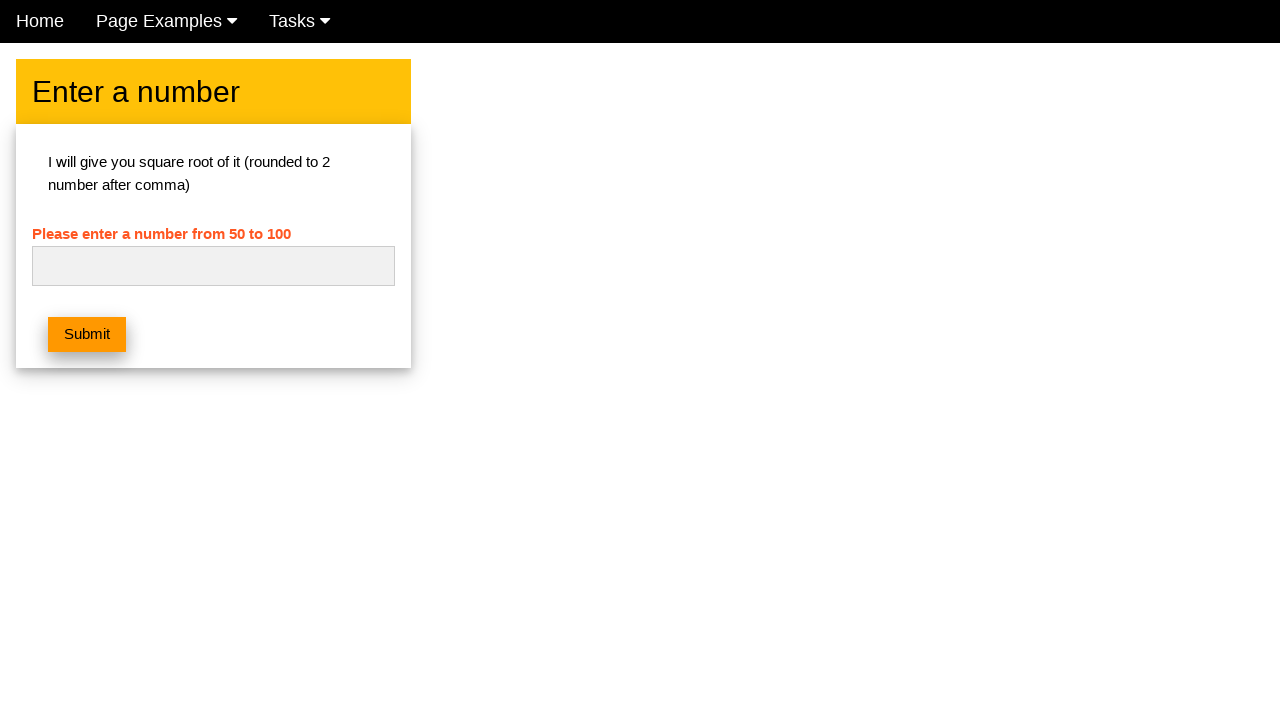

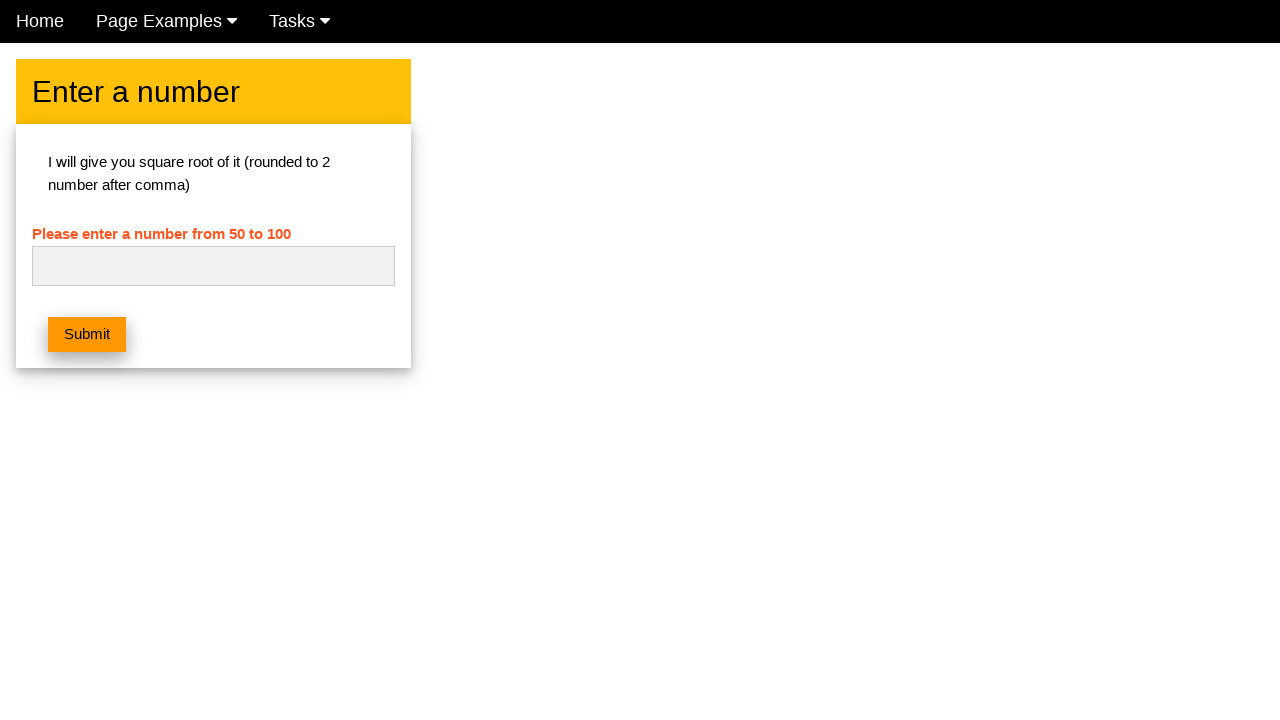